Tests keyboard key press functionality by sending the SPACE key to an input element and verifying the result text displays correctly

Starting URL: http://the-internet.herokuapp.com/key_presses

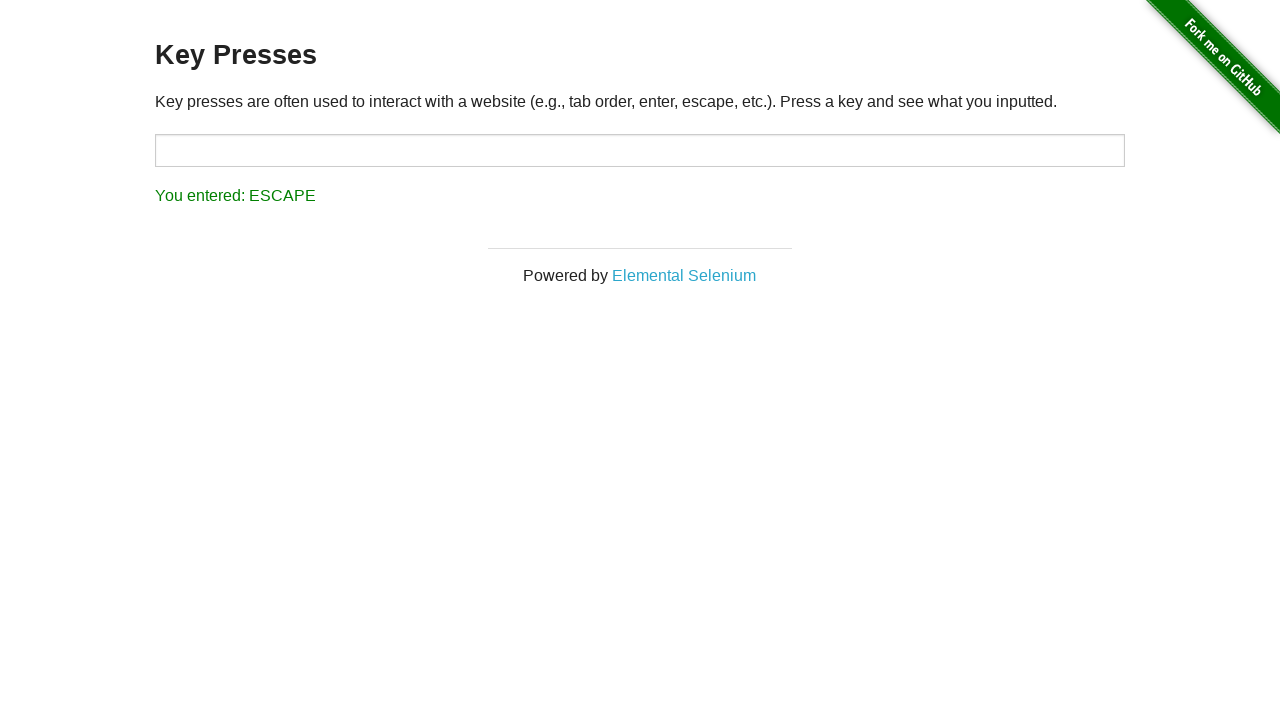

Pressed SPACE key on target input element on #target
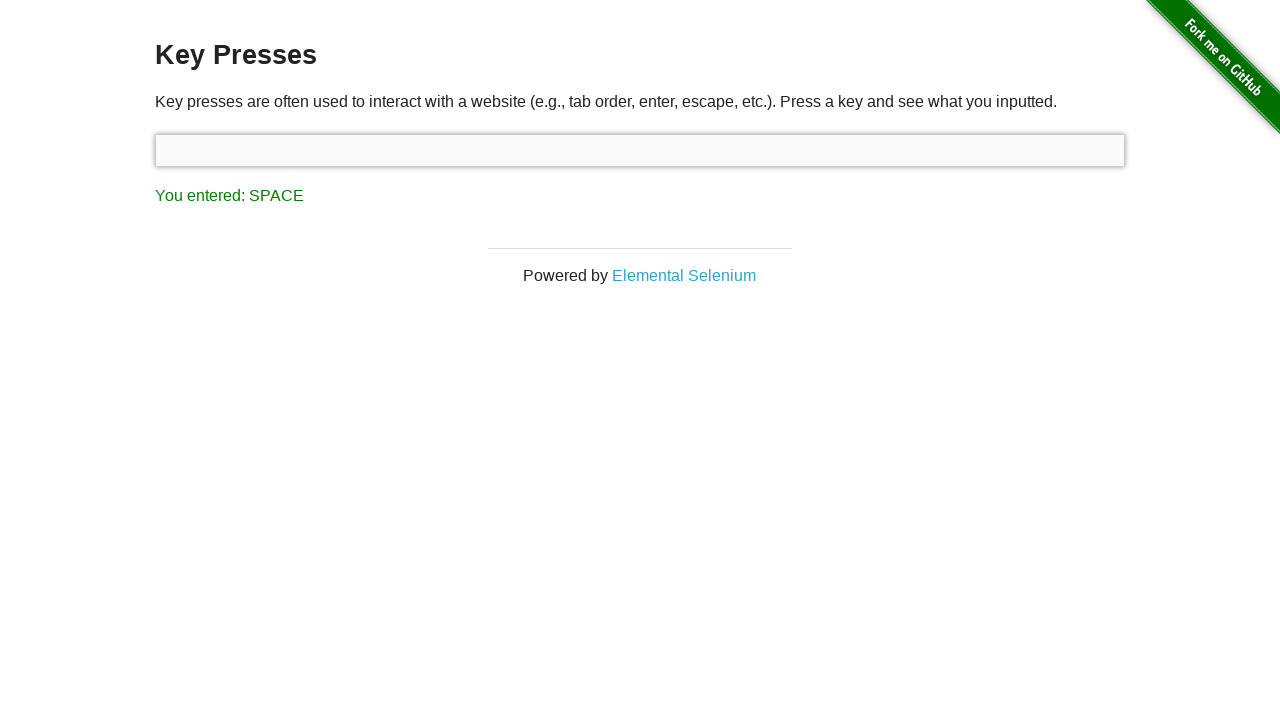

Result element loaded after SPACE key press
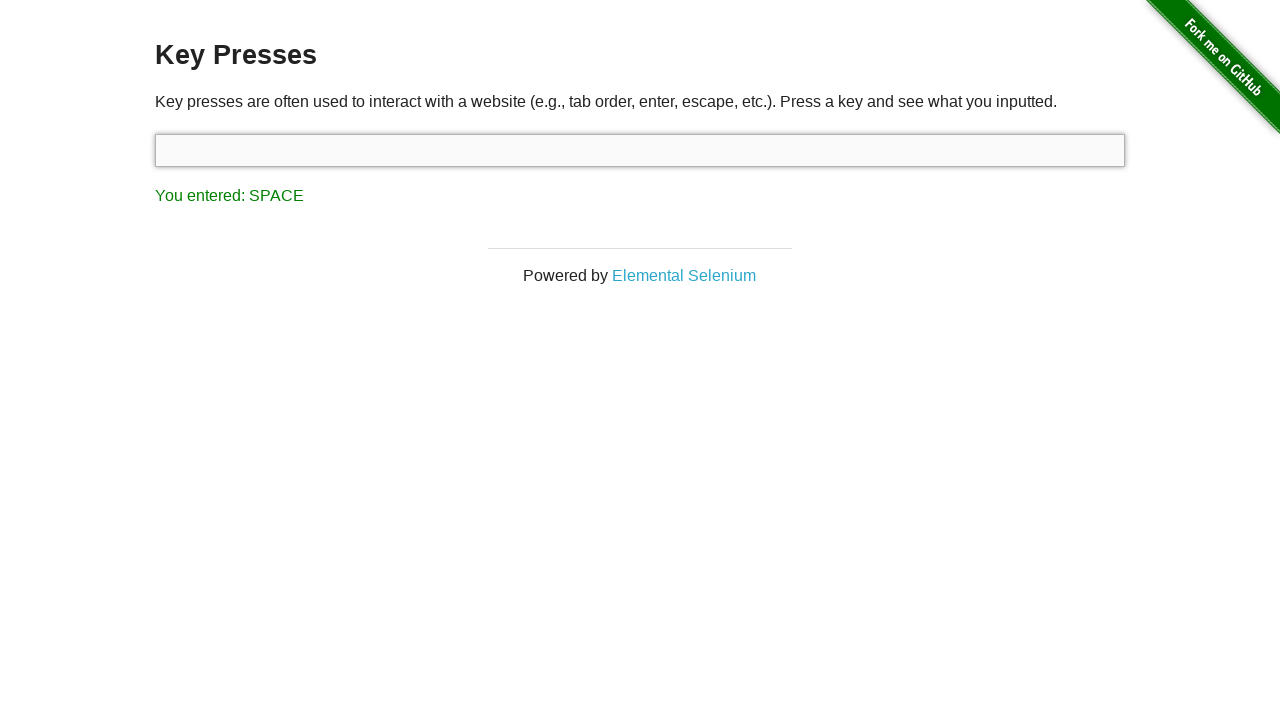

Retrieved result text content
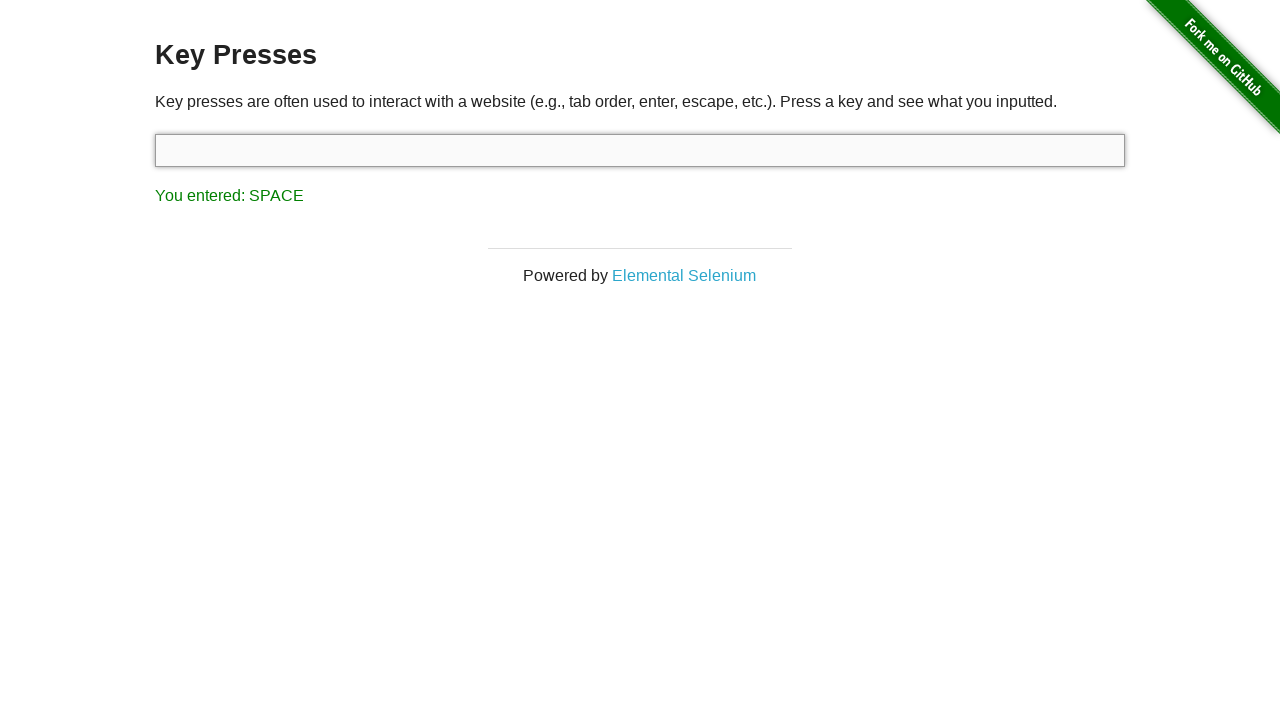

Verified result text shows 'You entered: SPACE'
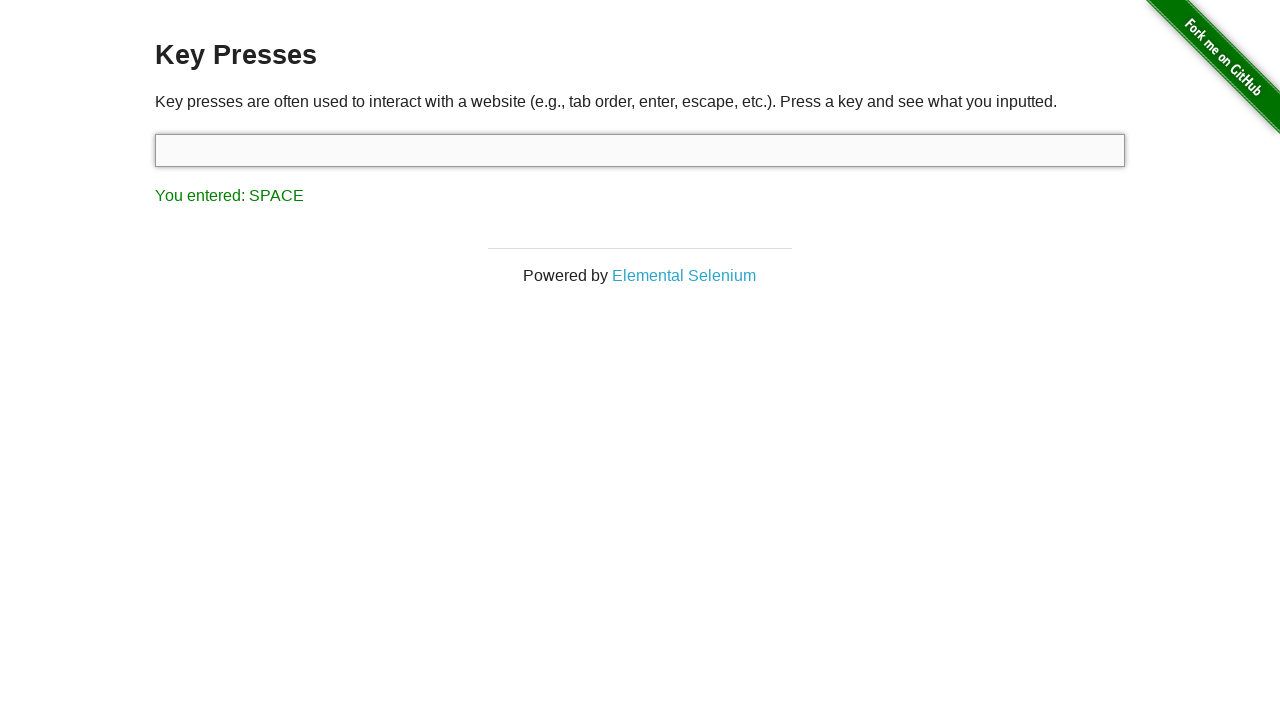

Pressed TAB key using keyboard
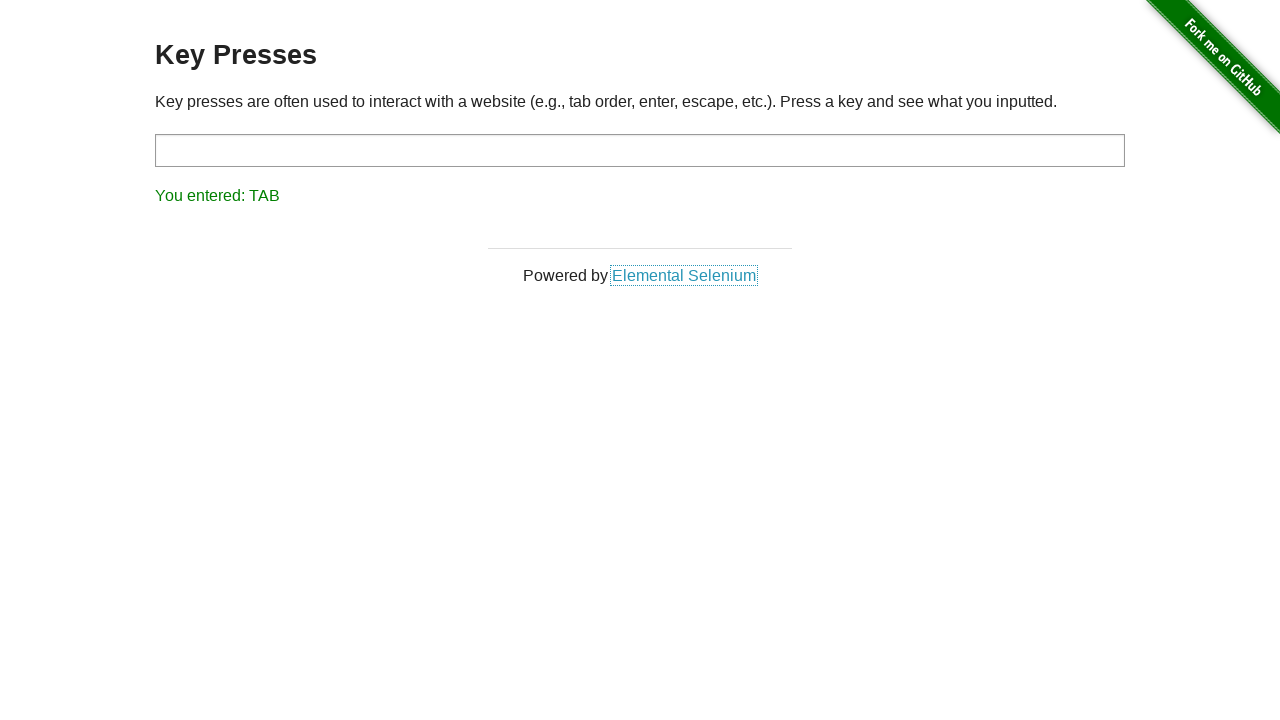

Retrieved result text content after TAB key press
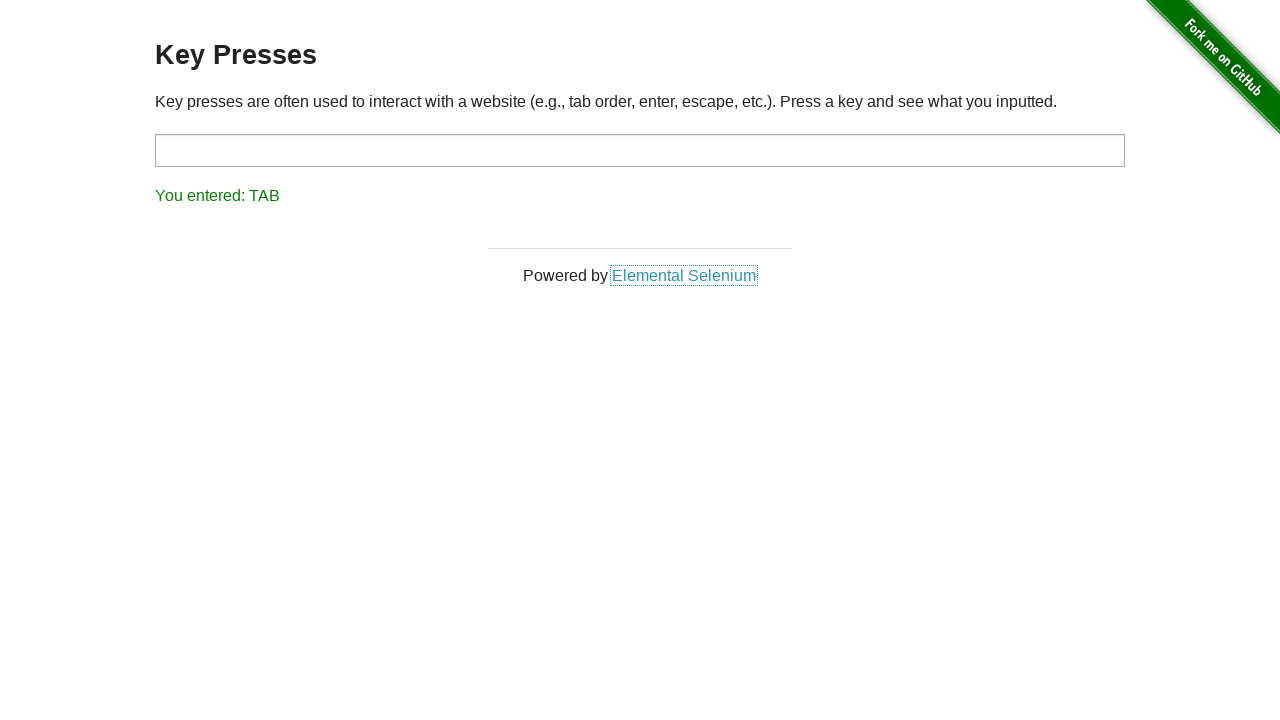

Verified result text shows 'You entered: TAB'
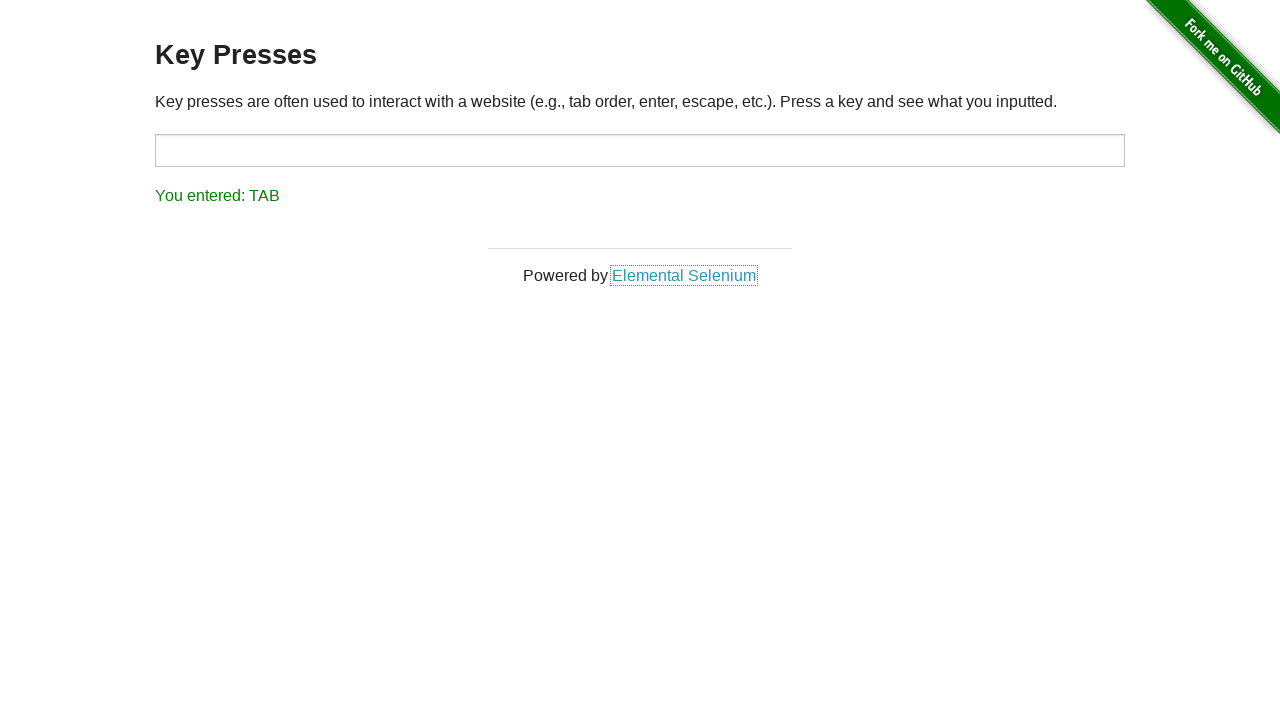

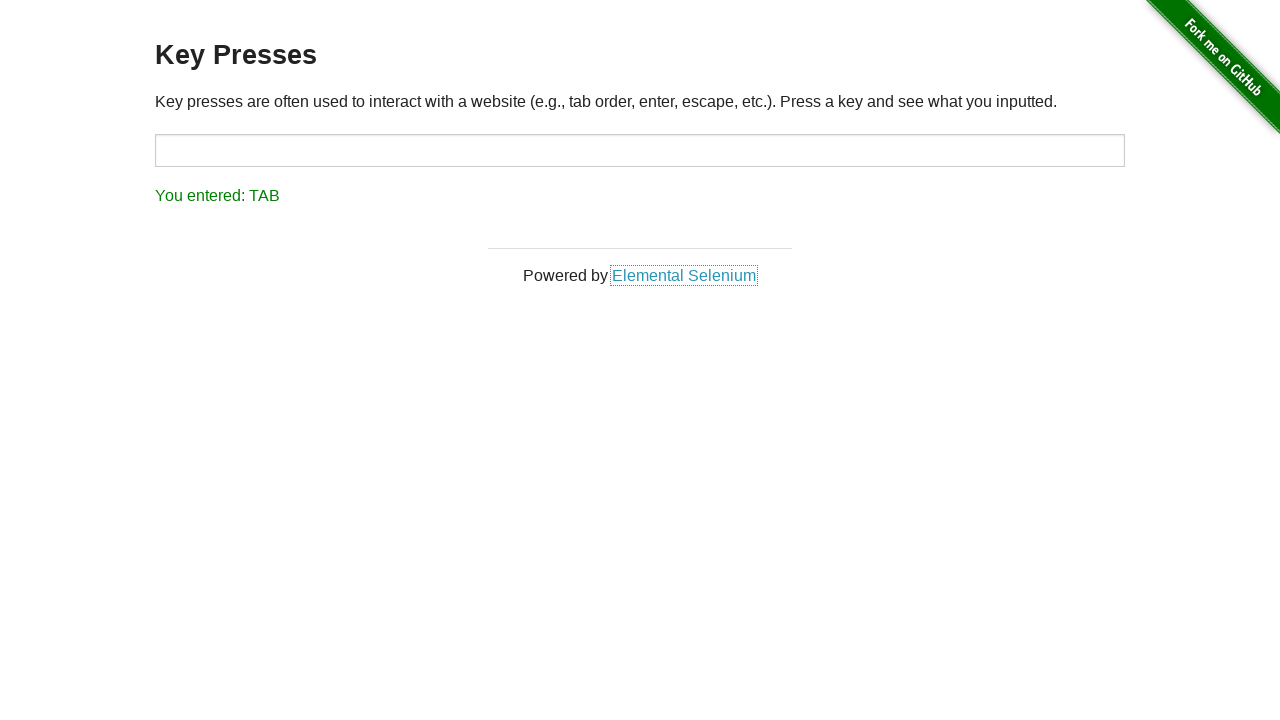